Tests window handle functionality using a helper method approach to switch between windows and verify page titles.

Starting URL: https://the-internet.herokuapp.com/windows

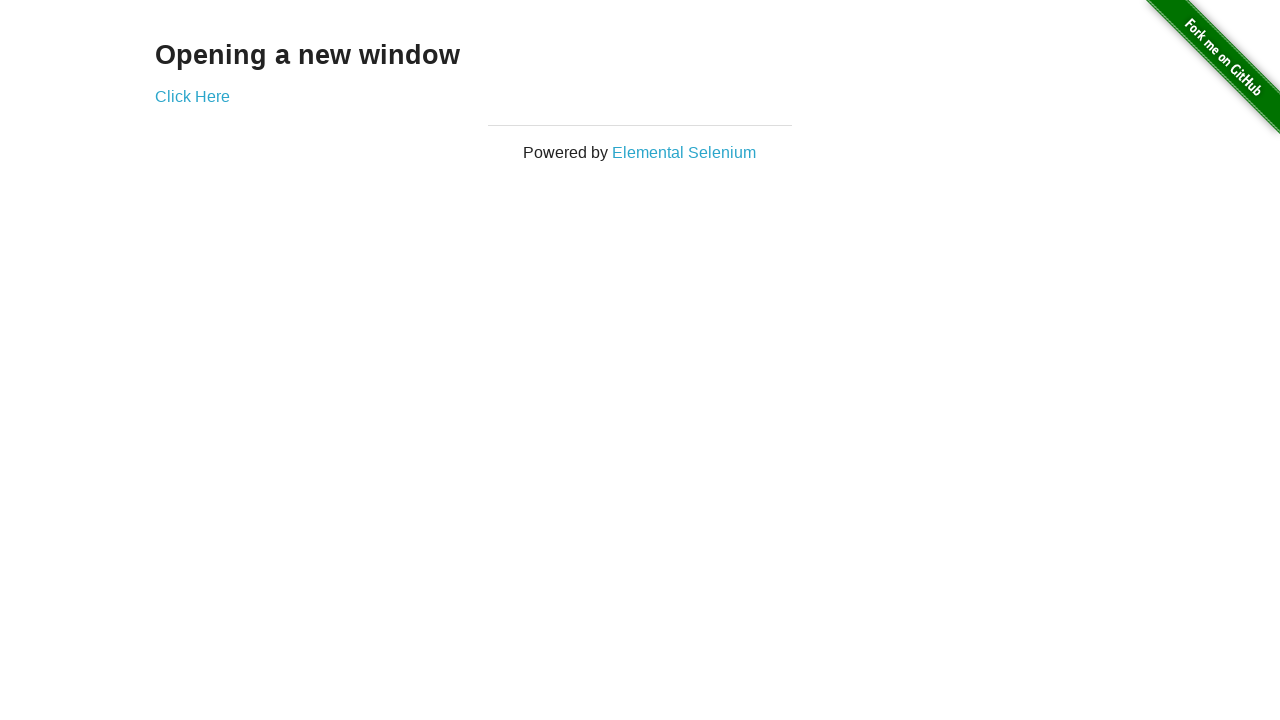

Located heading element on first page
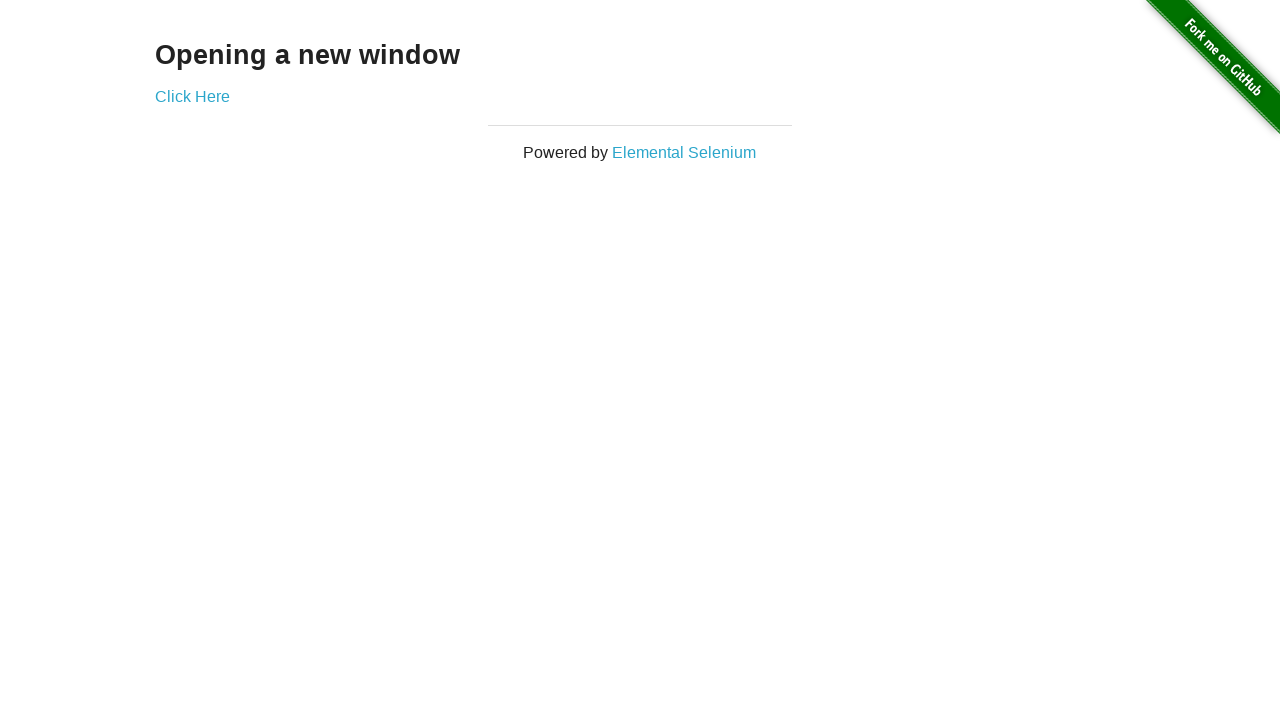

Verified heading text is 'Opening a new window'
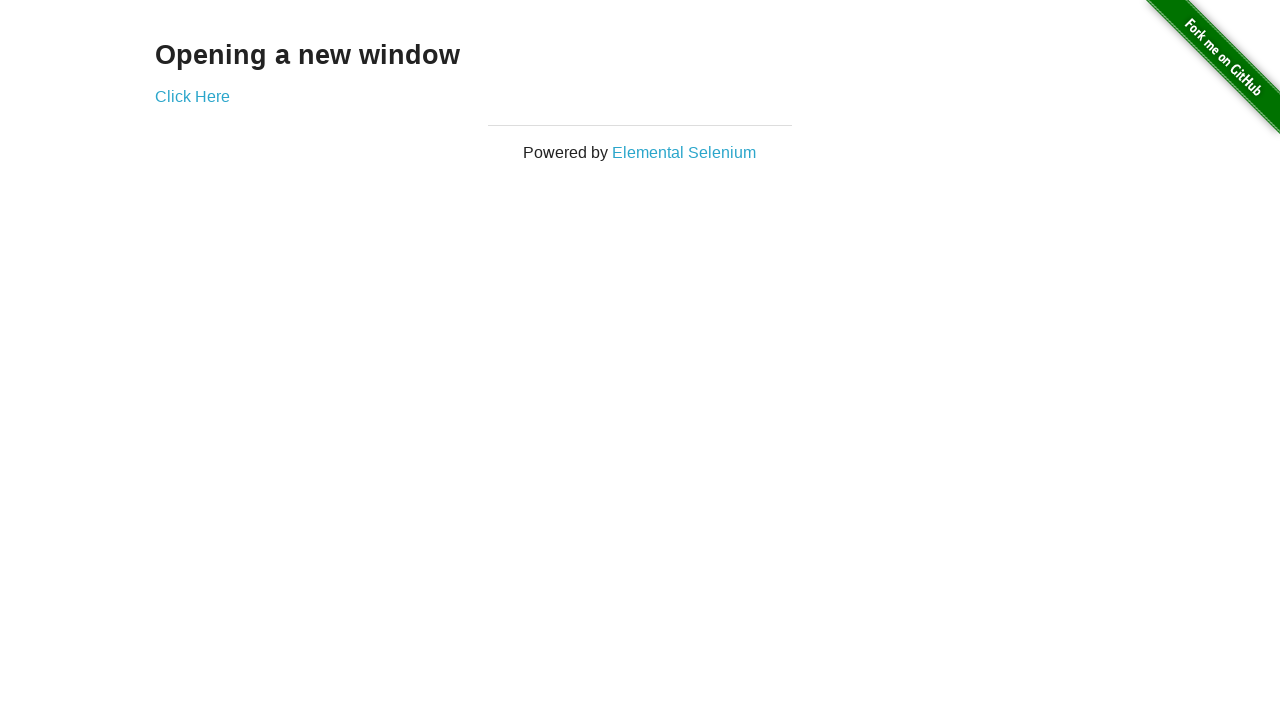

Verified first page title is 'The Internet'
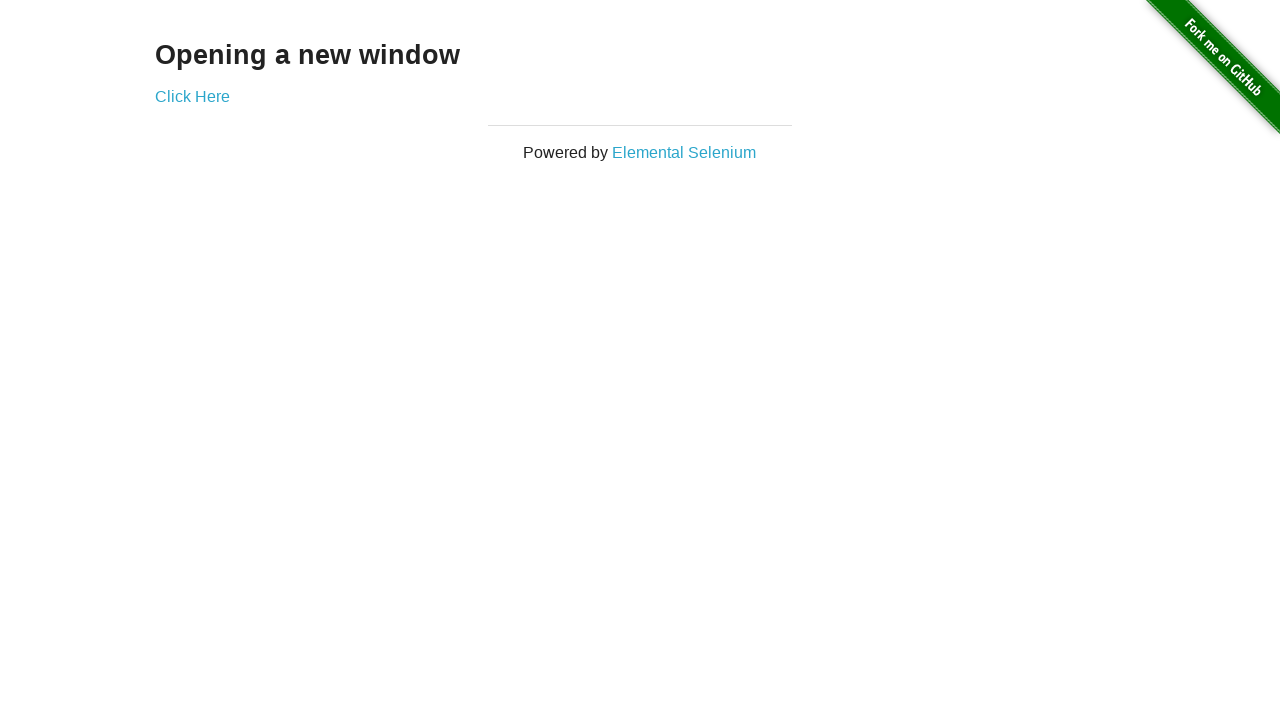

Clicked 'Click Here' button to open new window at (192, 96) on (//a)[2]
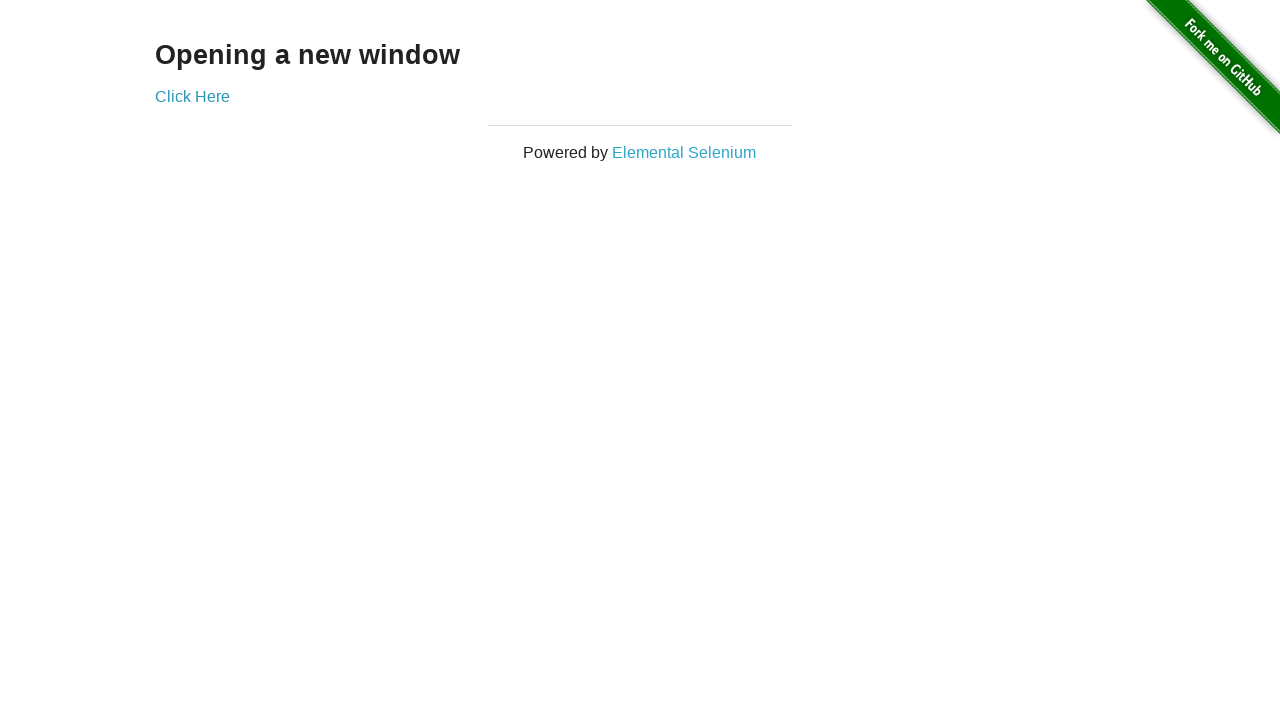

New page object obtained from expect_page context
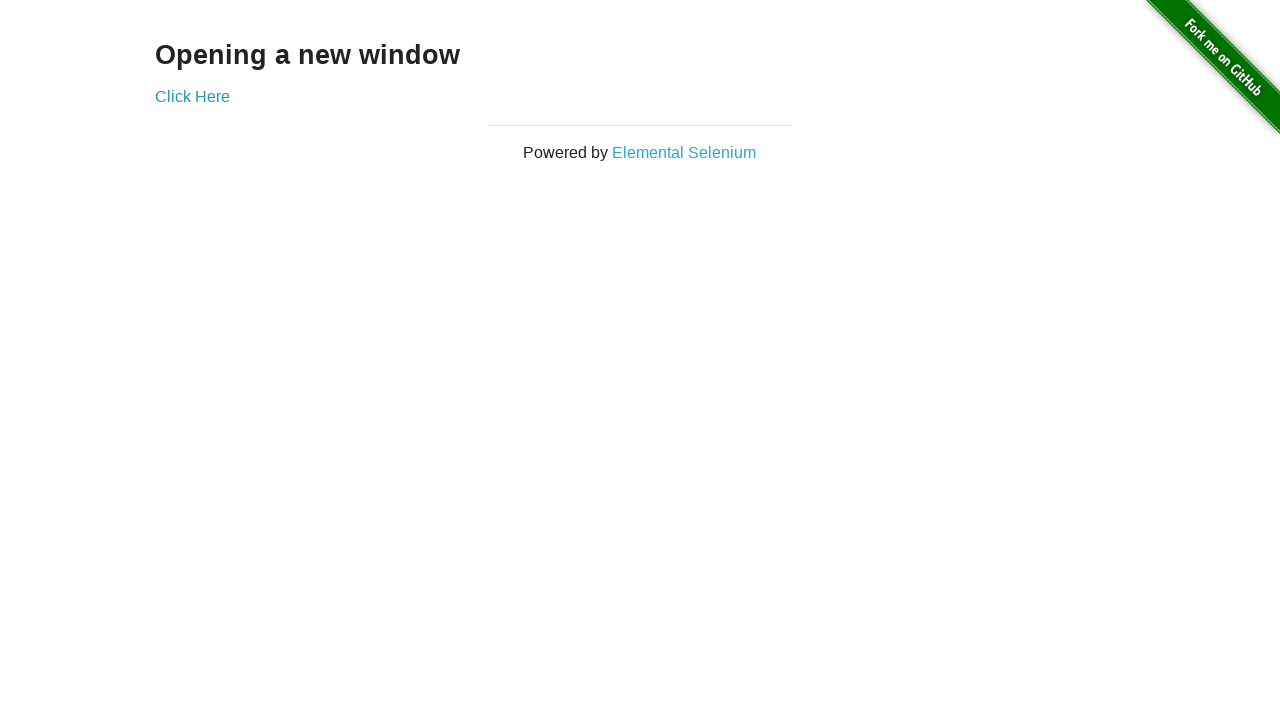

New page loaded completely
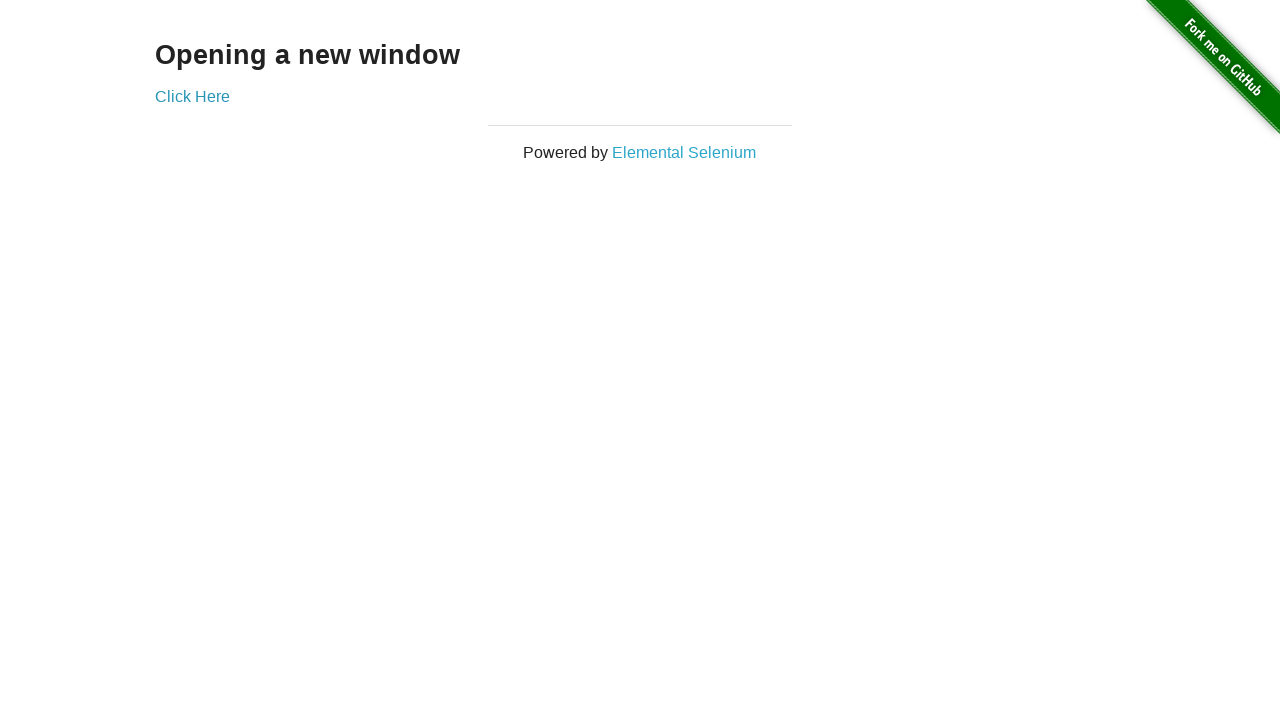

Verified new page title is 'New Window'
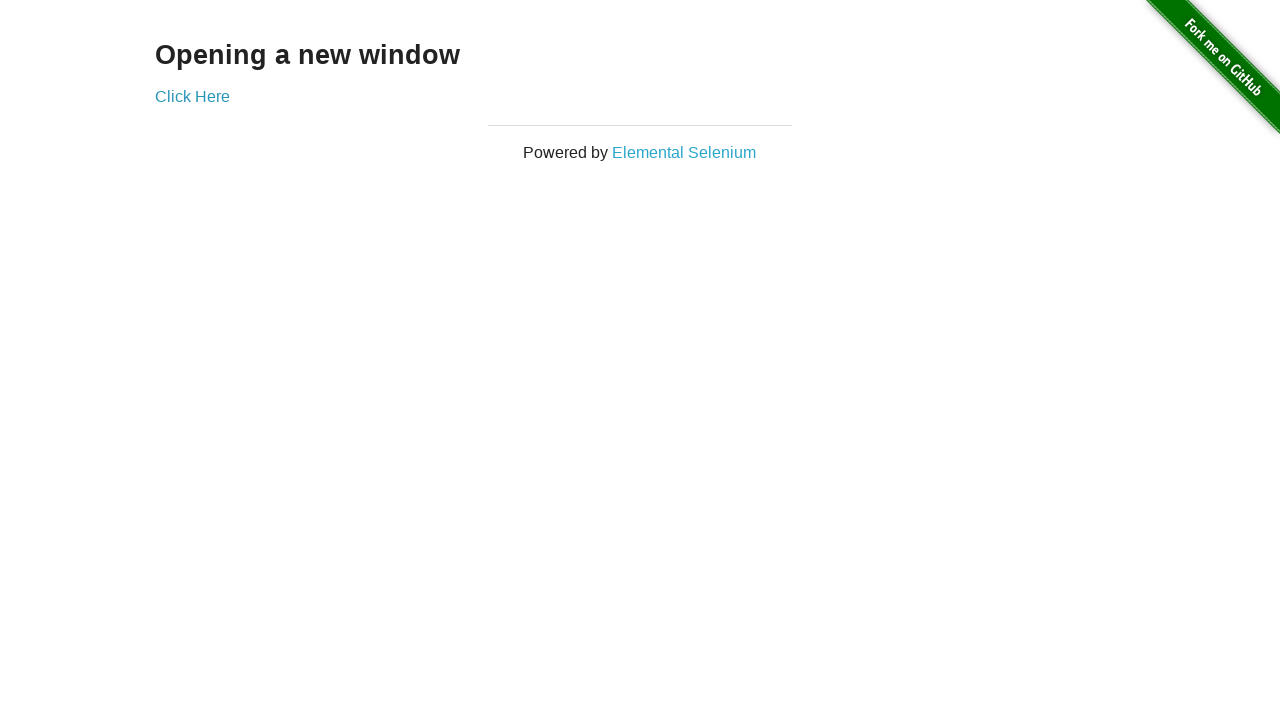

Switched back to first page (brought to front)
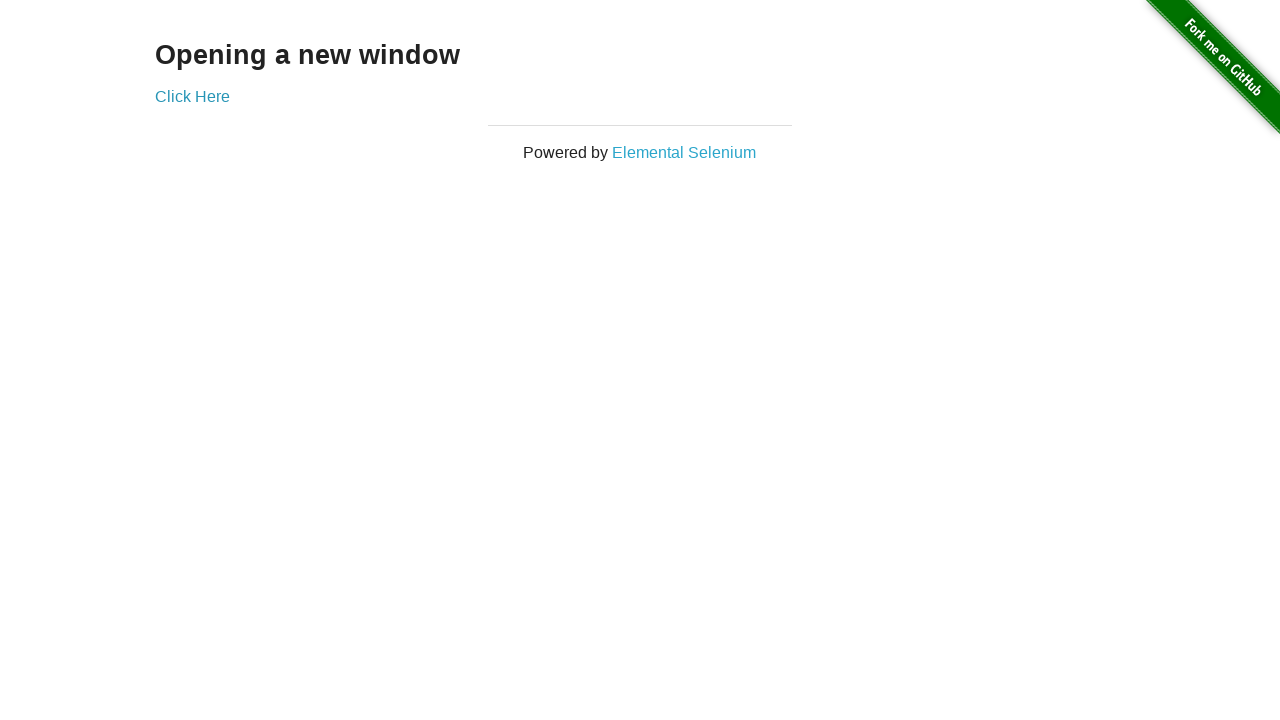

Verified first page title is 'The Internet' after switch
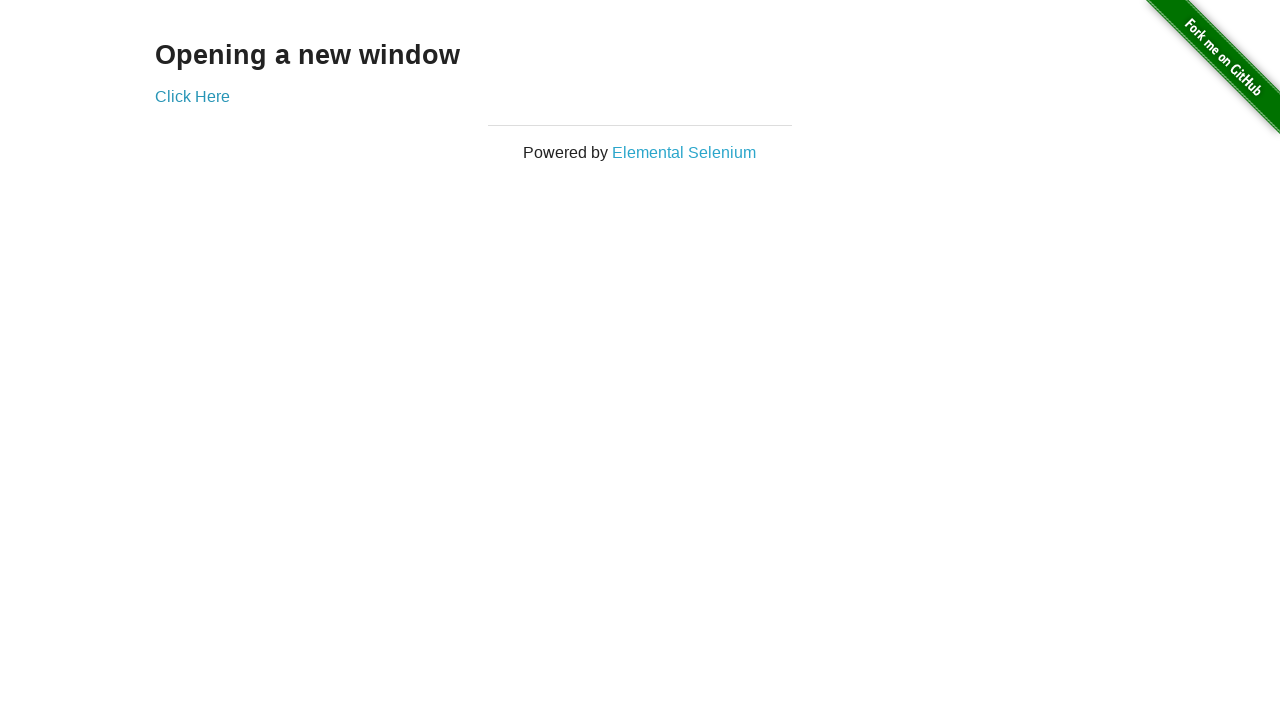

Switched to second page (brought to front)
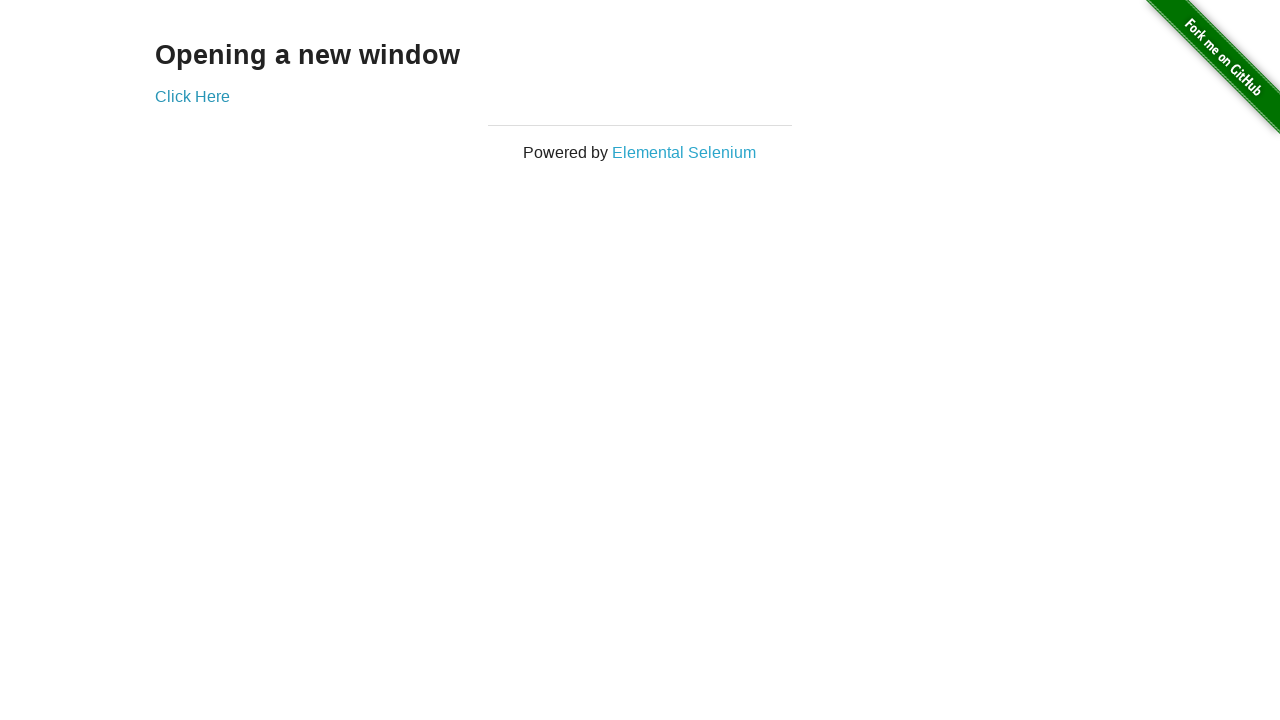

Switched back to first page (brought to front)
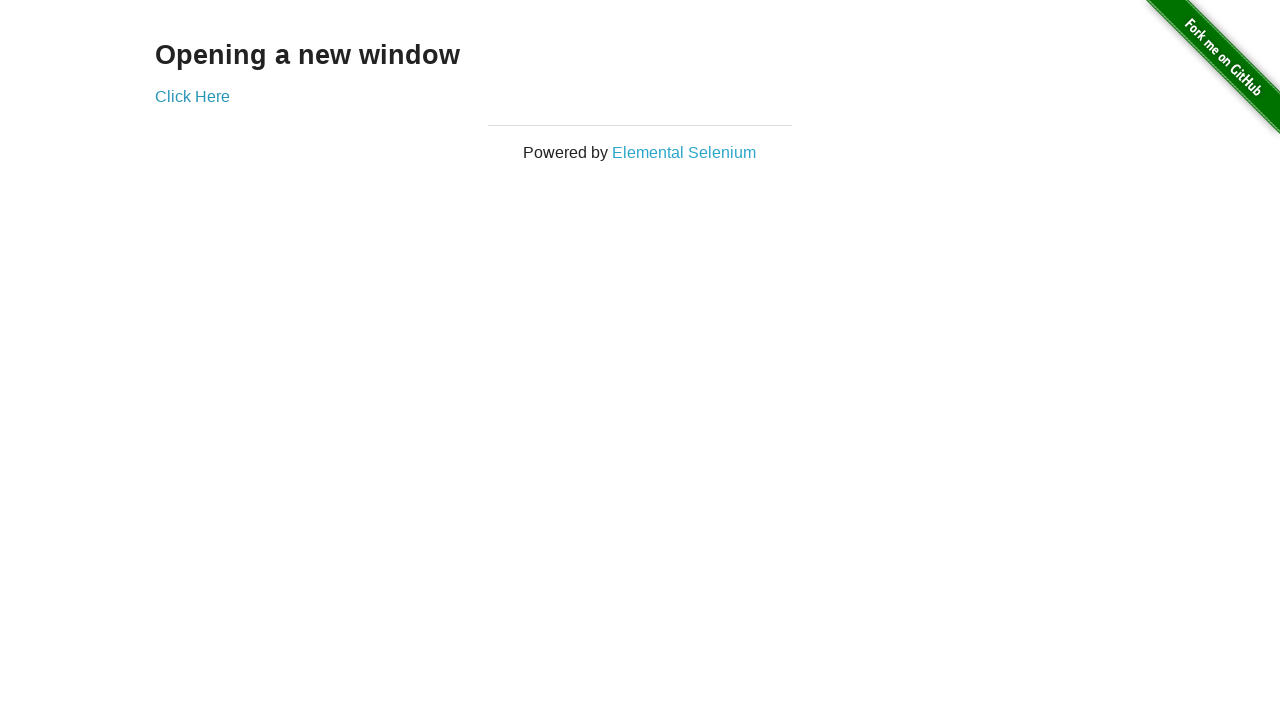

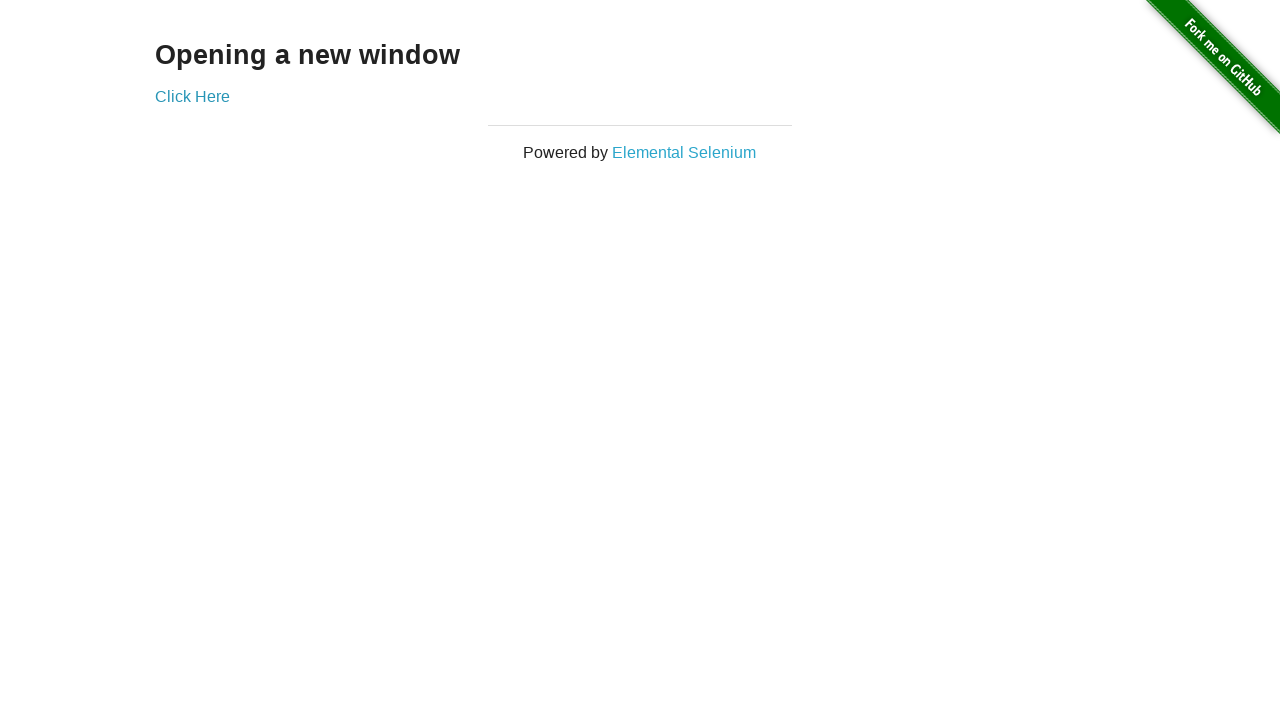